Tests the "Get started" link on Playwright documentation website by clicking it and verifying the Installation heading appears.

Starting URL: https://playwright.dev/

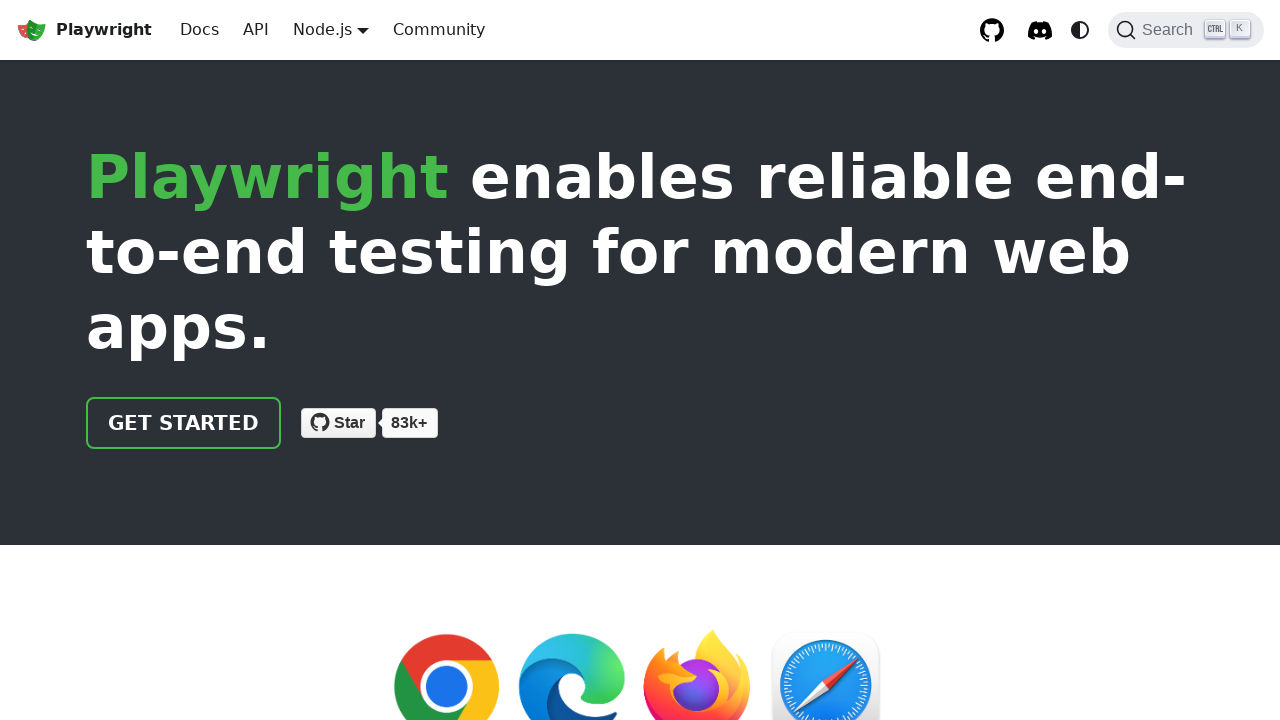

Clicked the 'Get started' link on Playwright documentation at (184, 423) on internal:role=link[name="Get started"i]
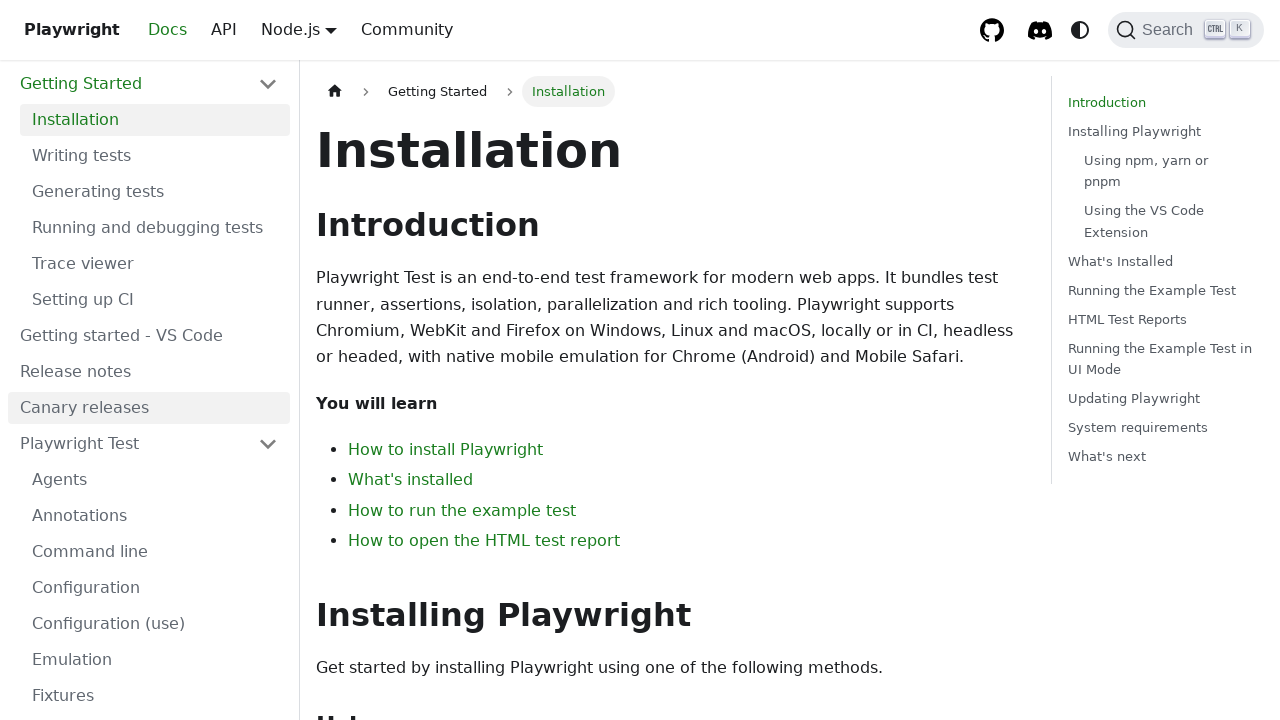

Verified that the Installation heading is visible
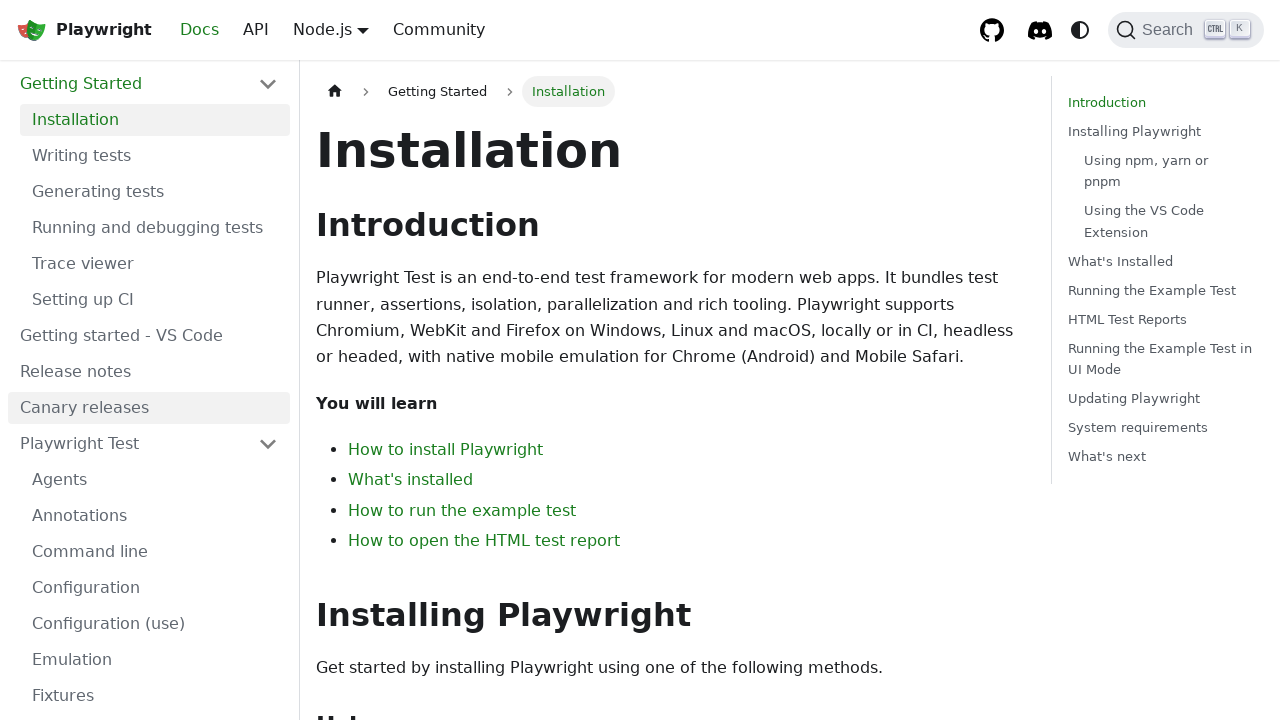

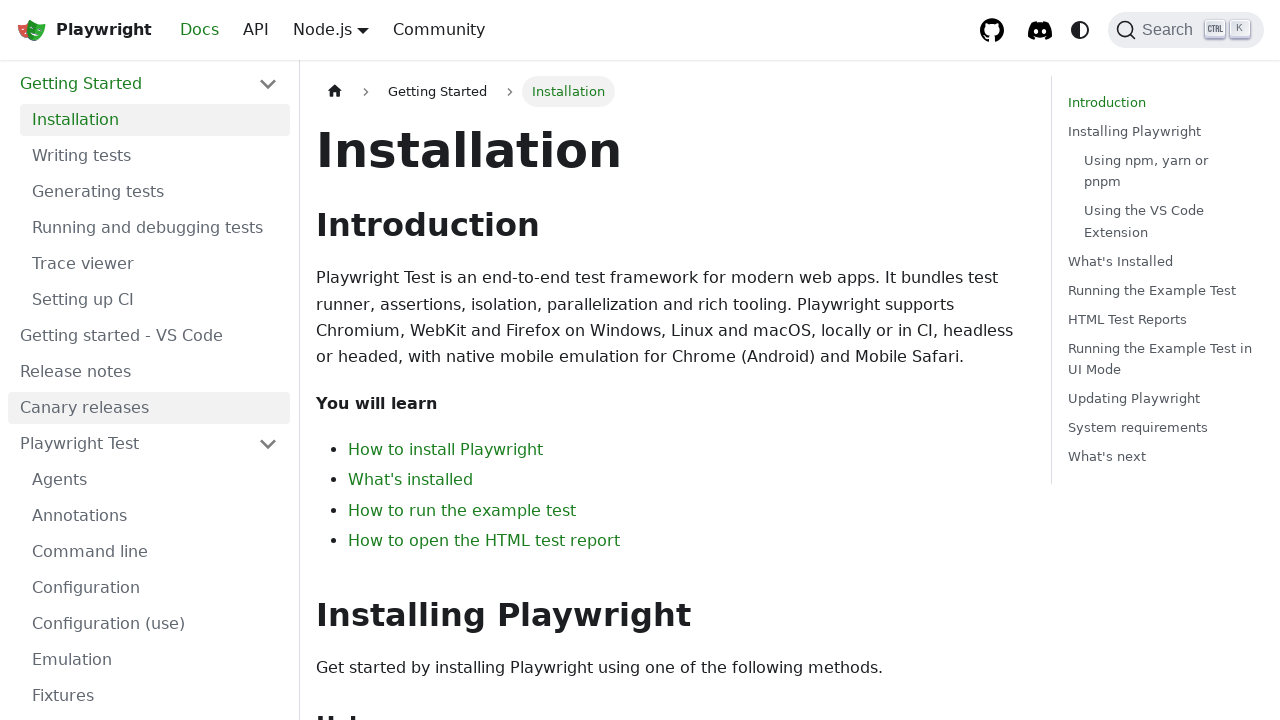